Tests scrolling functionality by scrolling to a submit button element on a registration form

Starting URL: https://demo.automationtesting.in/Register.html

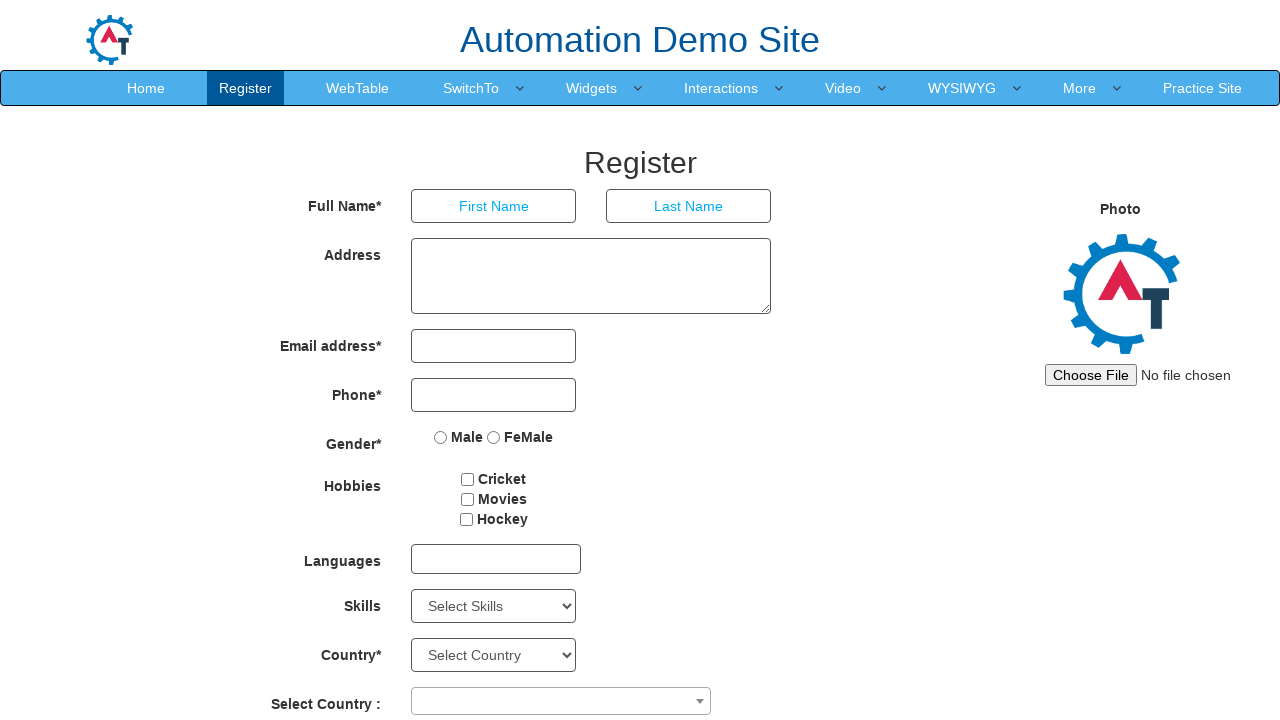

Navigated to registration form page
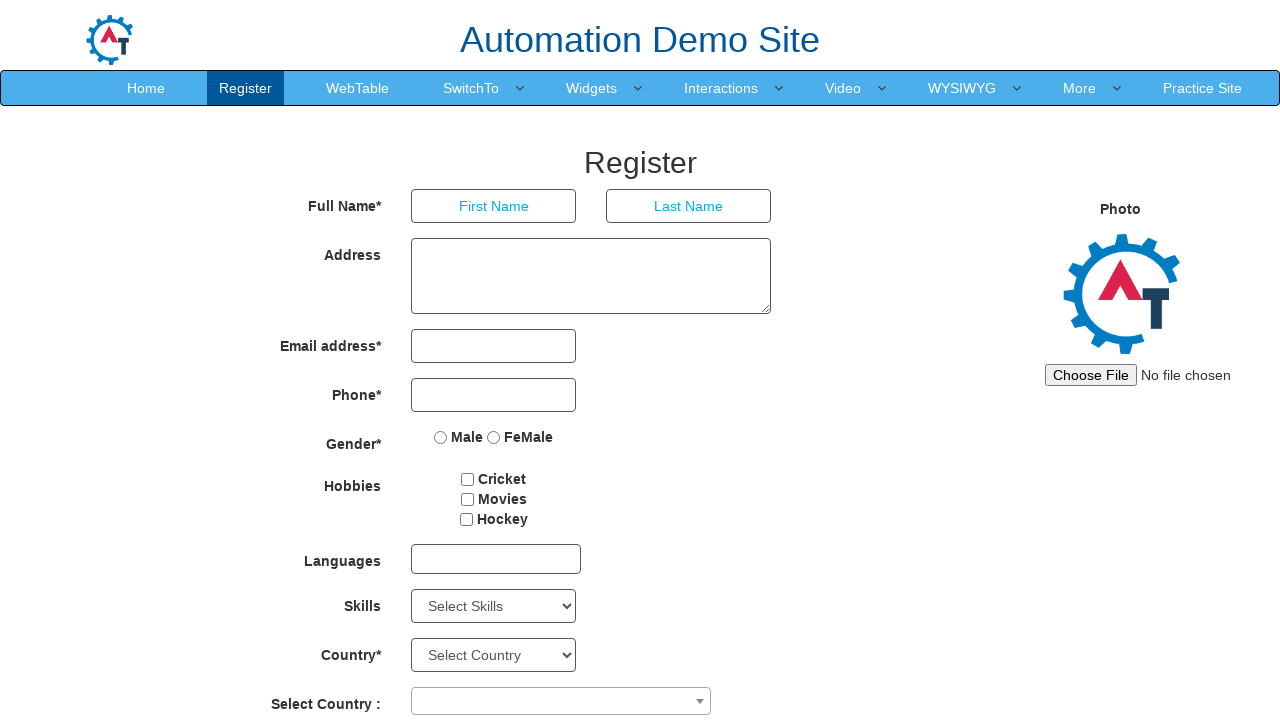

Located submit button element
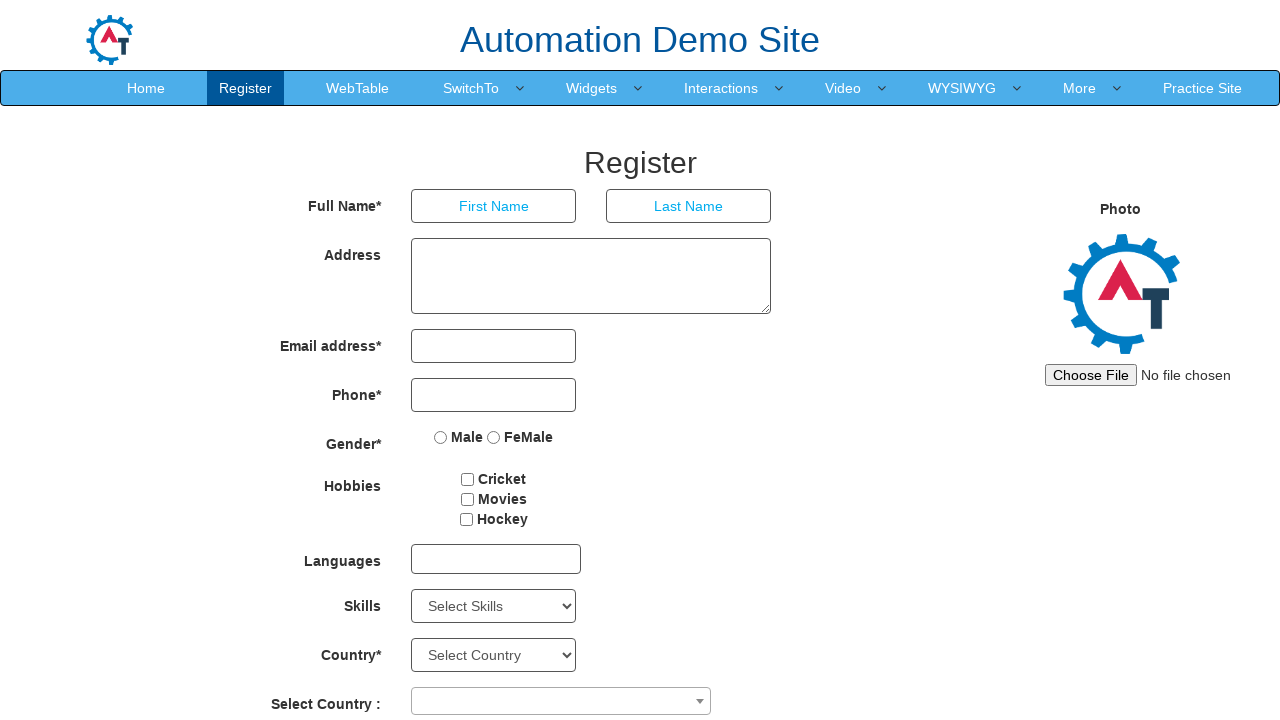

Scrolled to submit button element
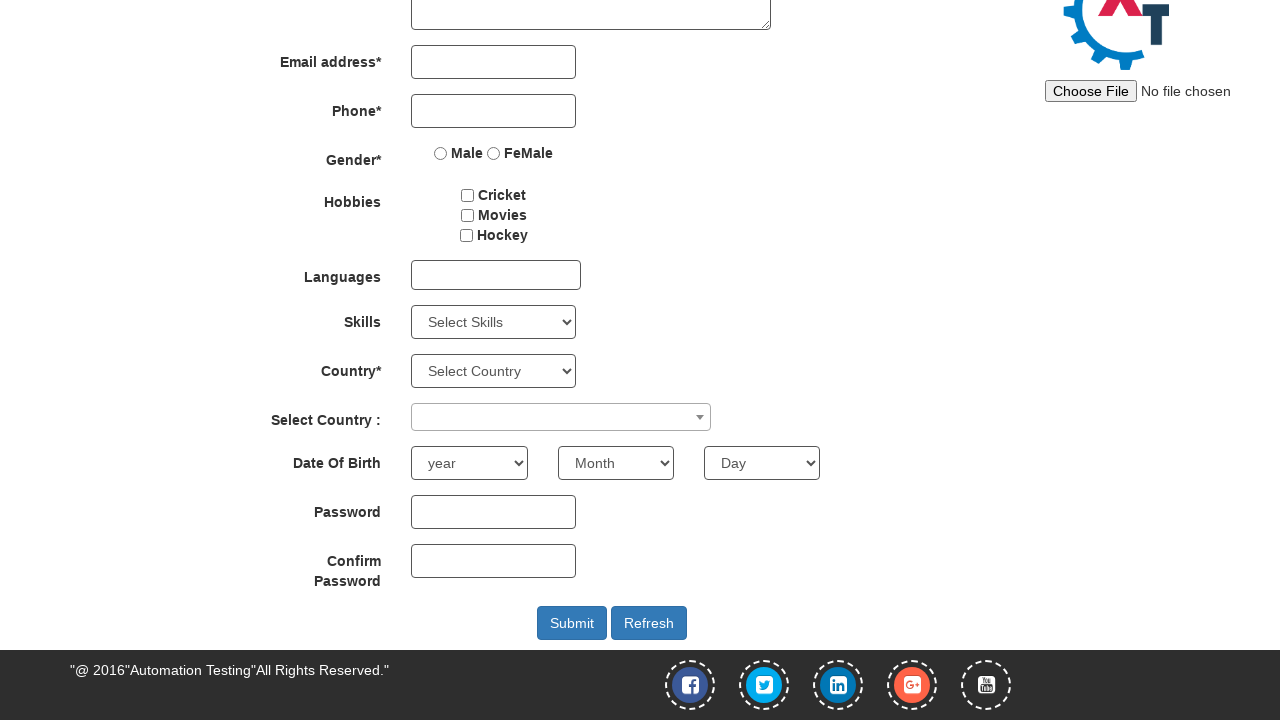

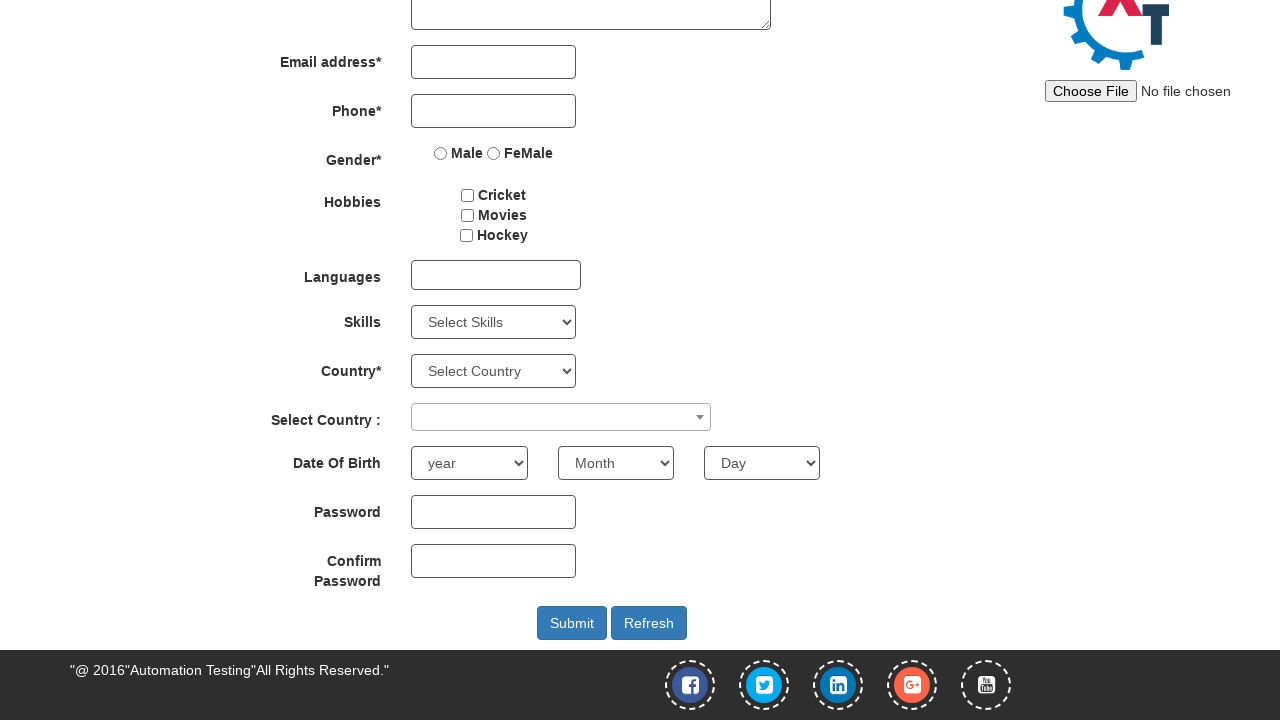